Navigates to the Selenium HQ homepage and retrieves the page title

Starting URL: http://seleniumhq.org/

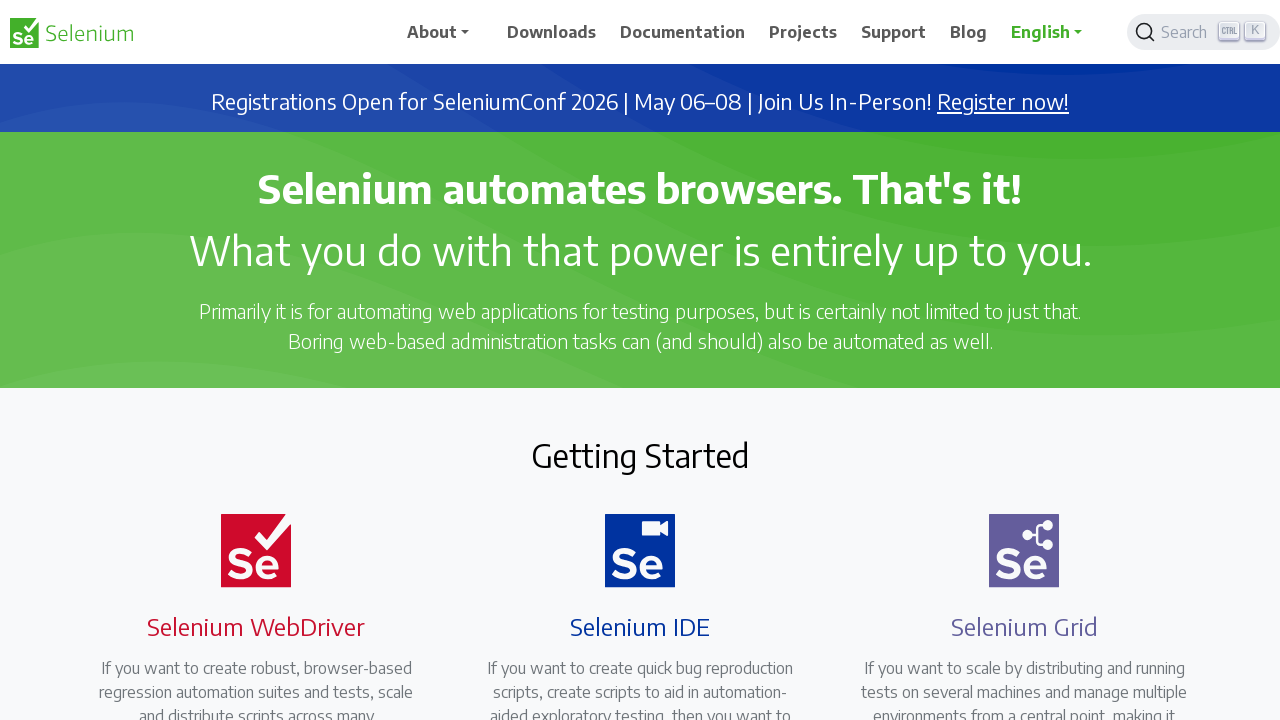

Navigated to Selenium HQ homepage
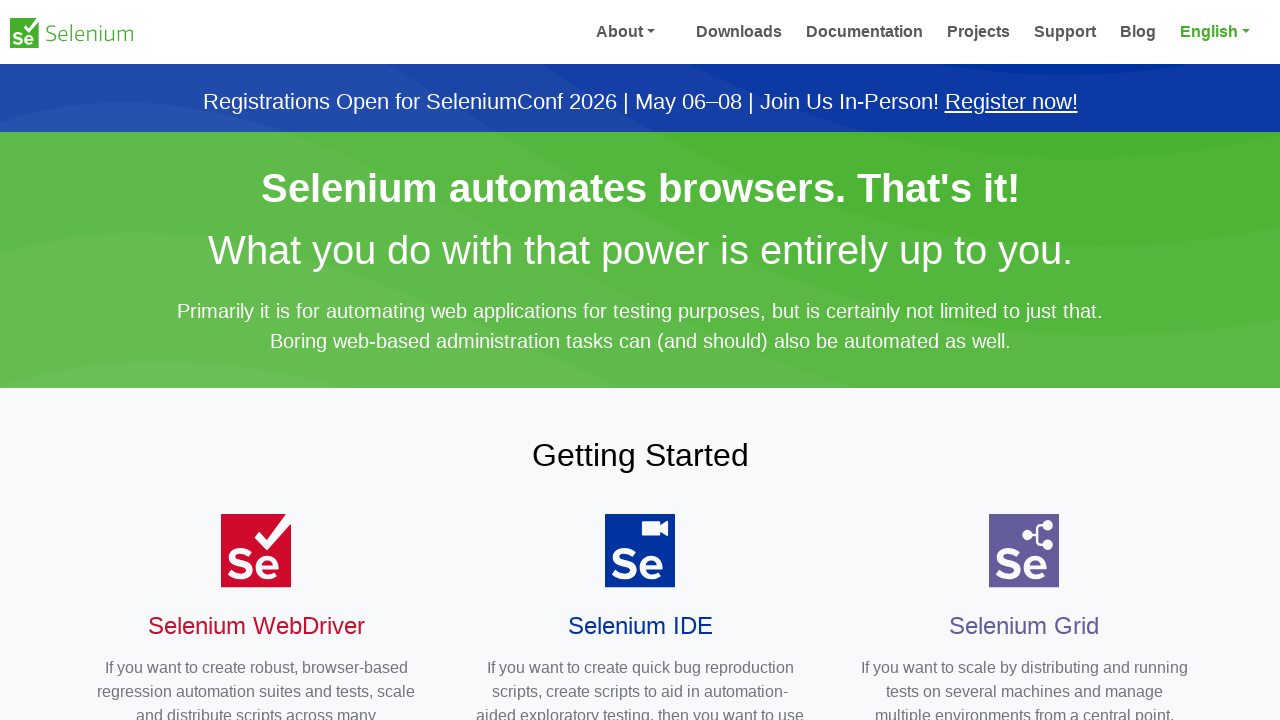

Retrieved page title from Selenium HQ homepage
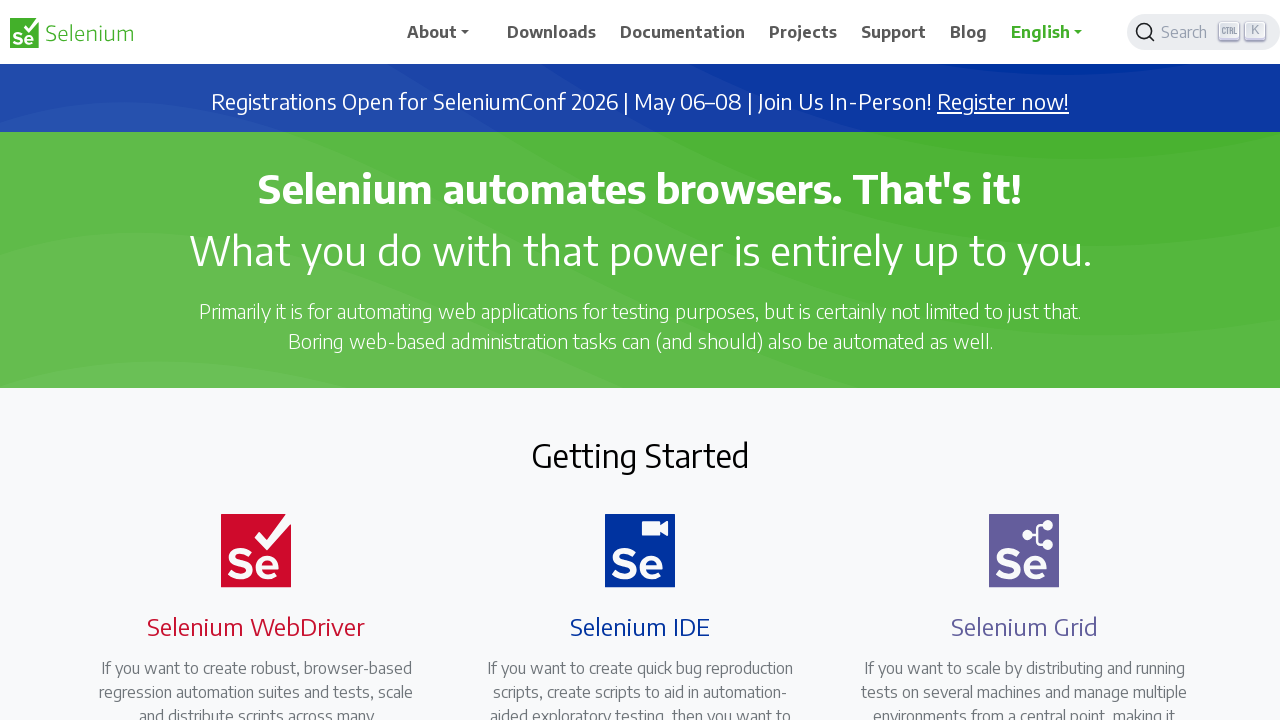

Printed page title: Selenium
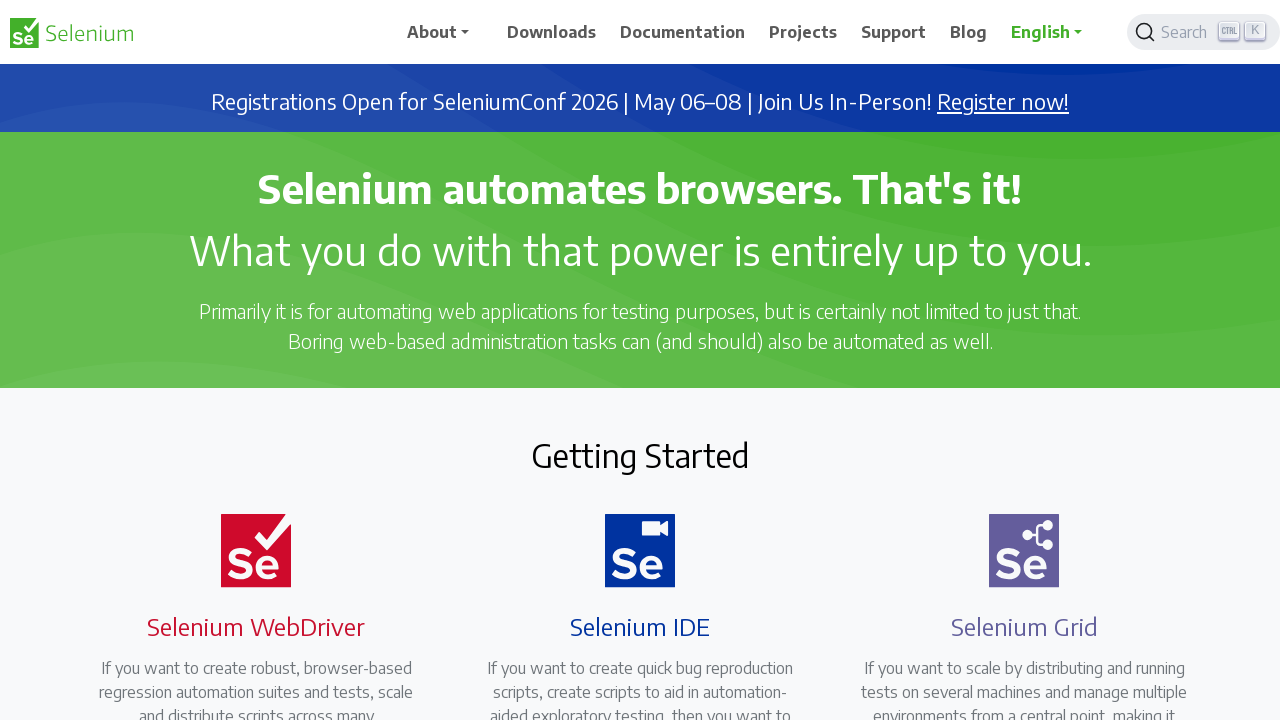

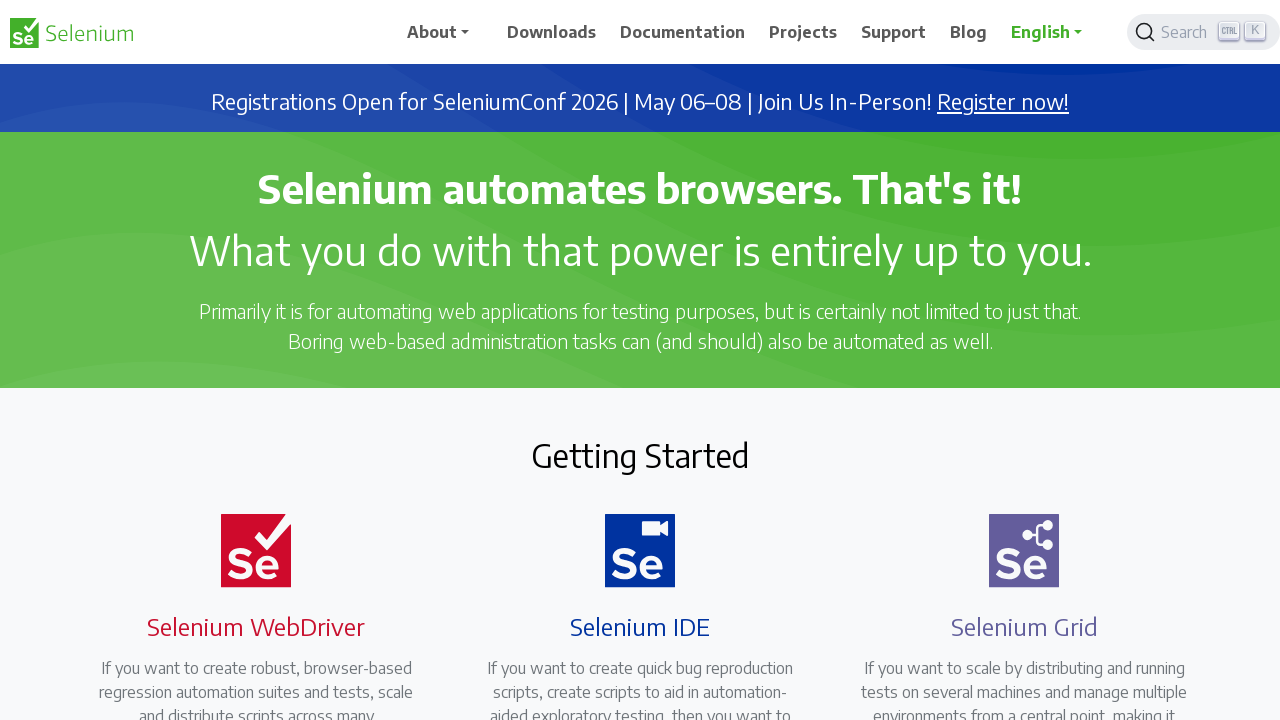